Tests opening a new browser window, navigating to a different URL in that window, and verifying that two window handles exist.

Starting URL: https://the-internet.herokuapp.com/windows

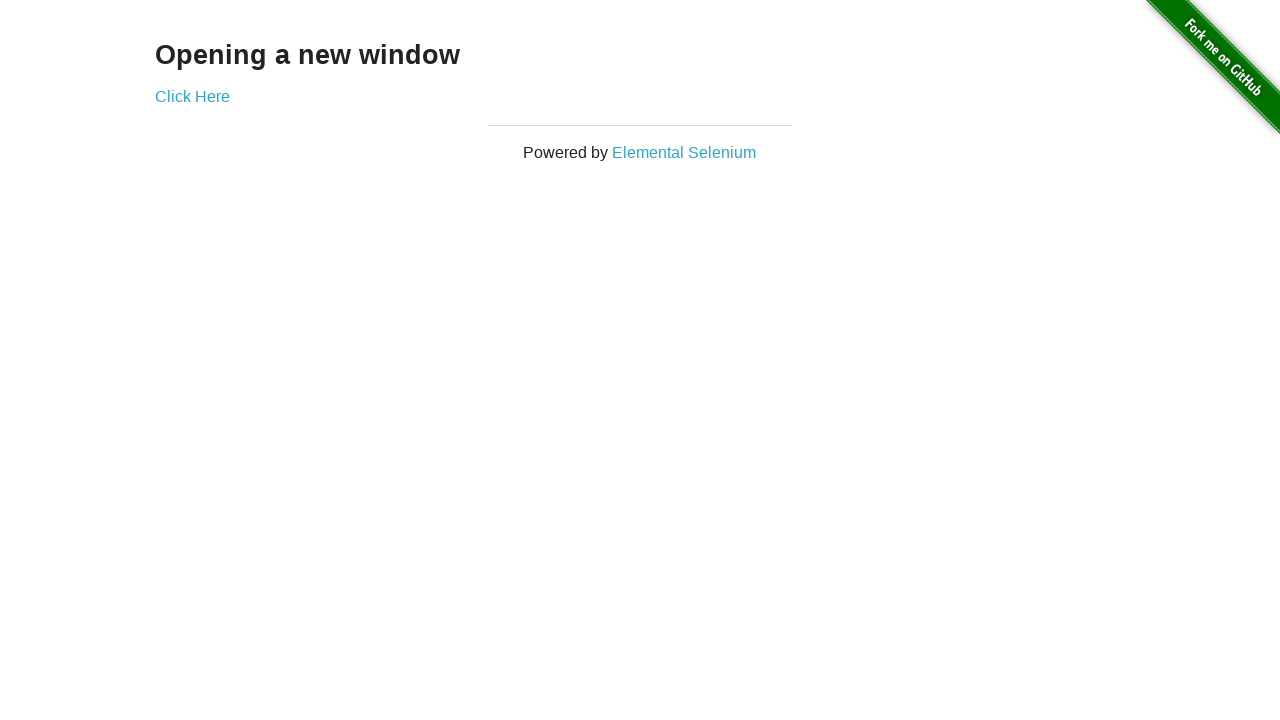

Opened a new browser window/page in the context
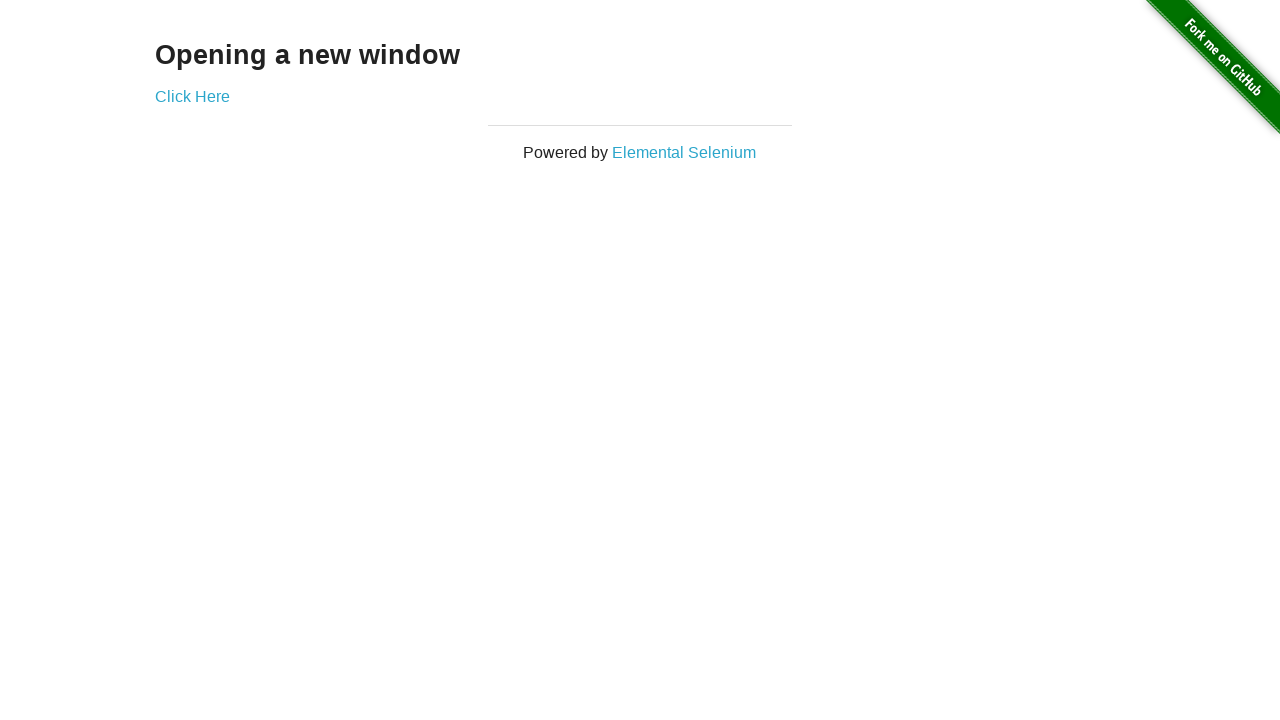

Navigated new window to https://the-internet.herokuapp.com/typos
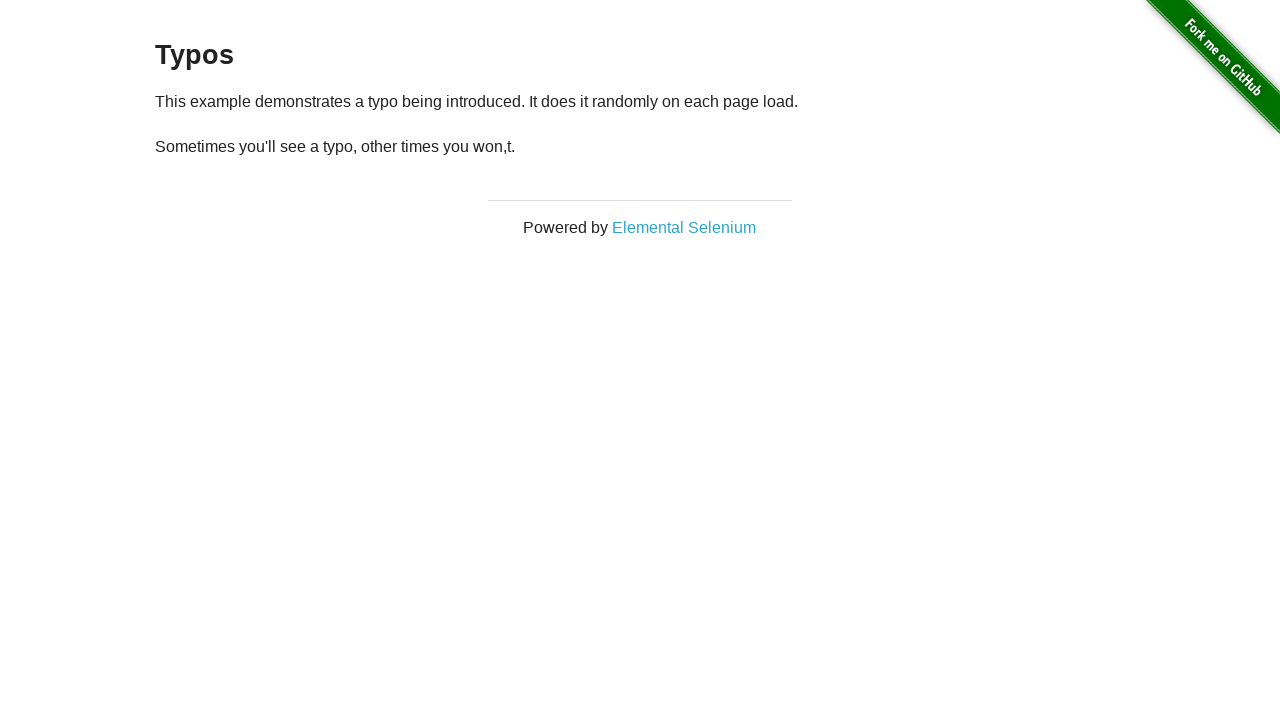

Verified that two window handles exist in the context
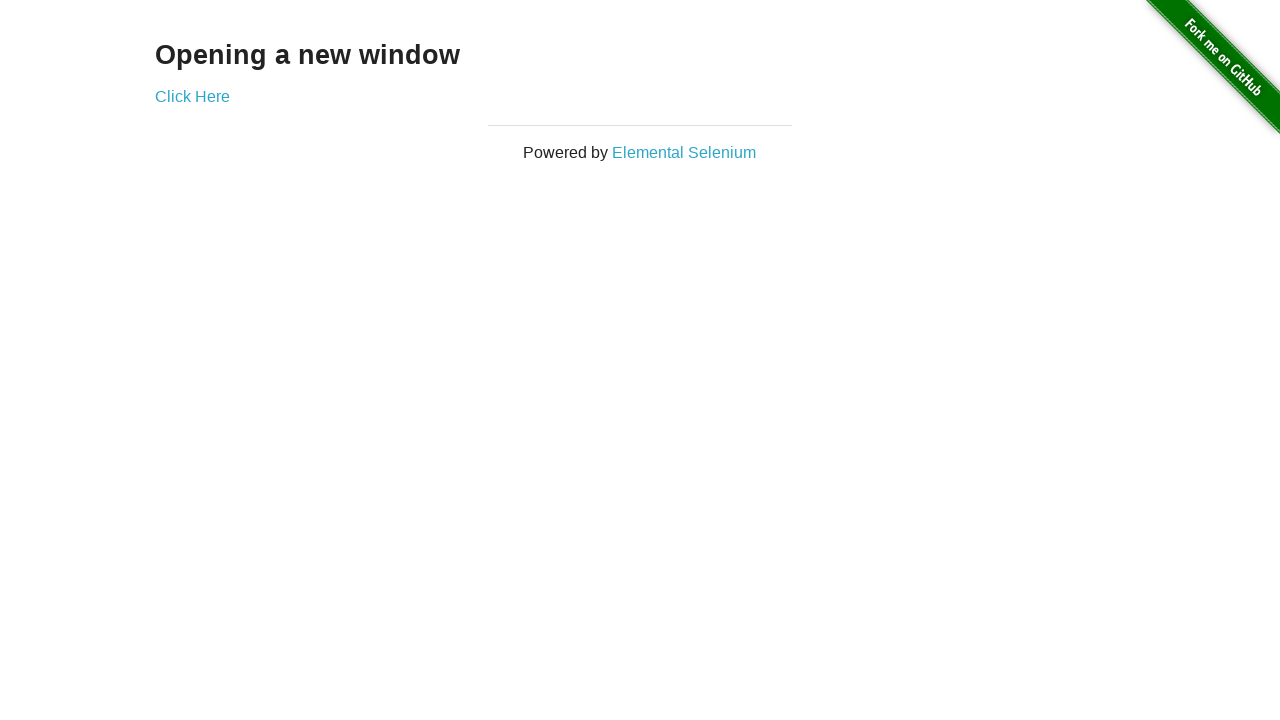

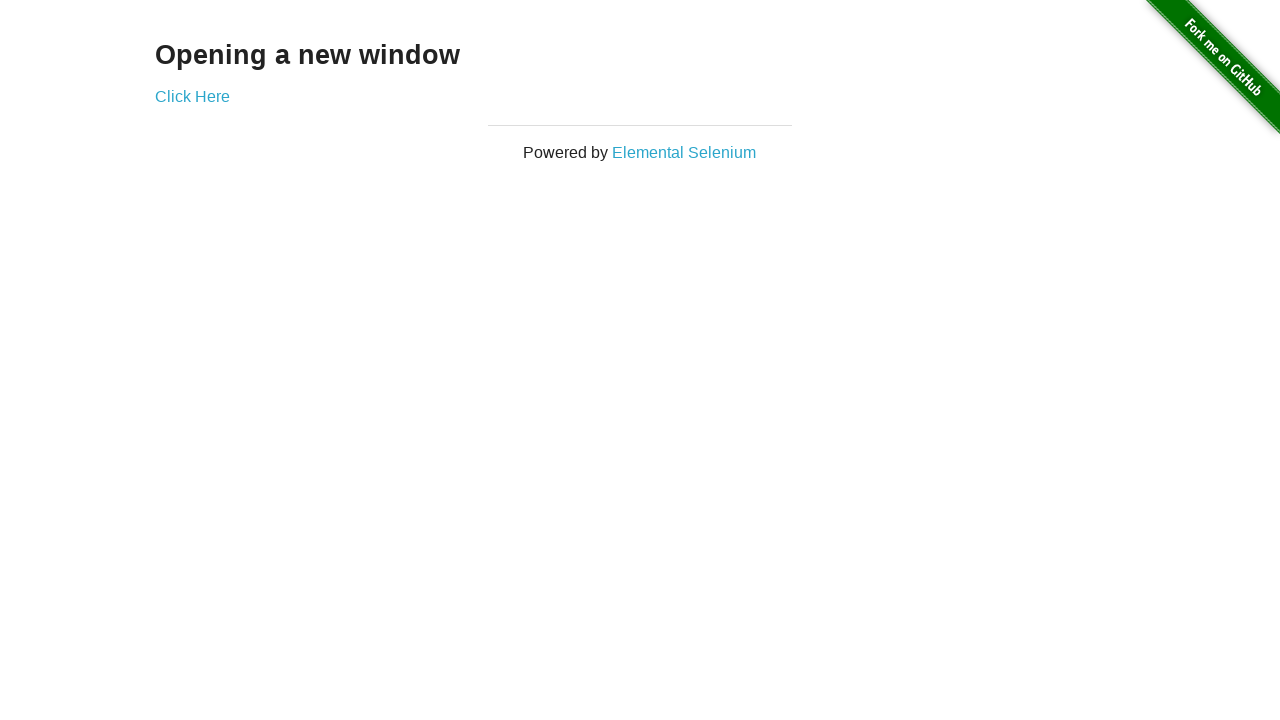